Tests a math calculation form by reading two numbers from the page, calculating their sum, selecting the result from a dropdown menu, and submitting the form

Starting URL: http://suninjuly.github.io/selects1.html

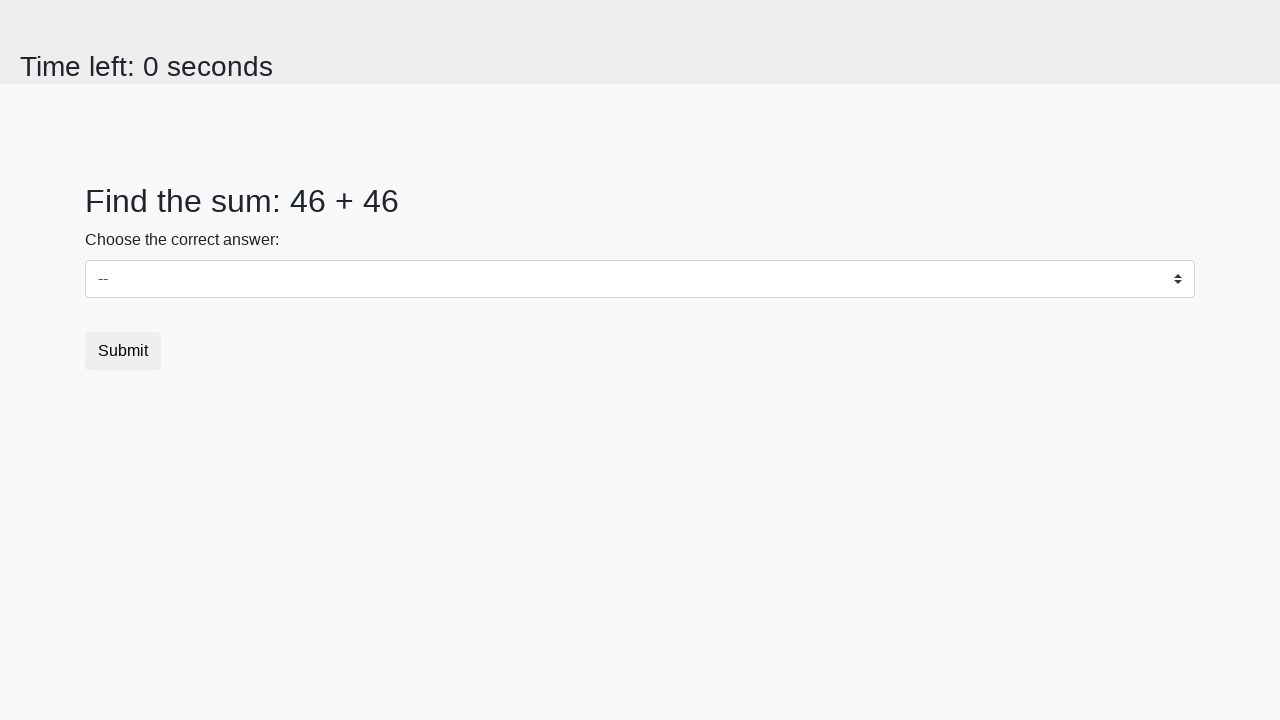

Located first number element
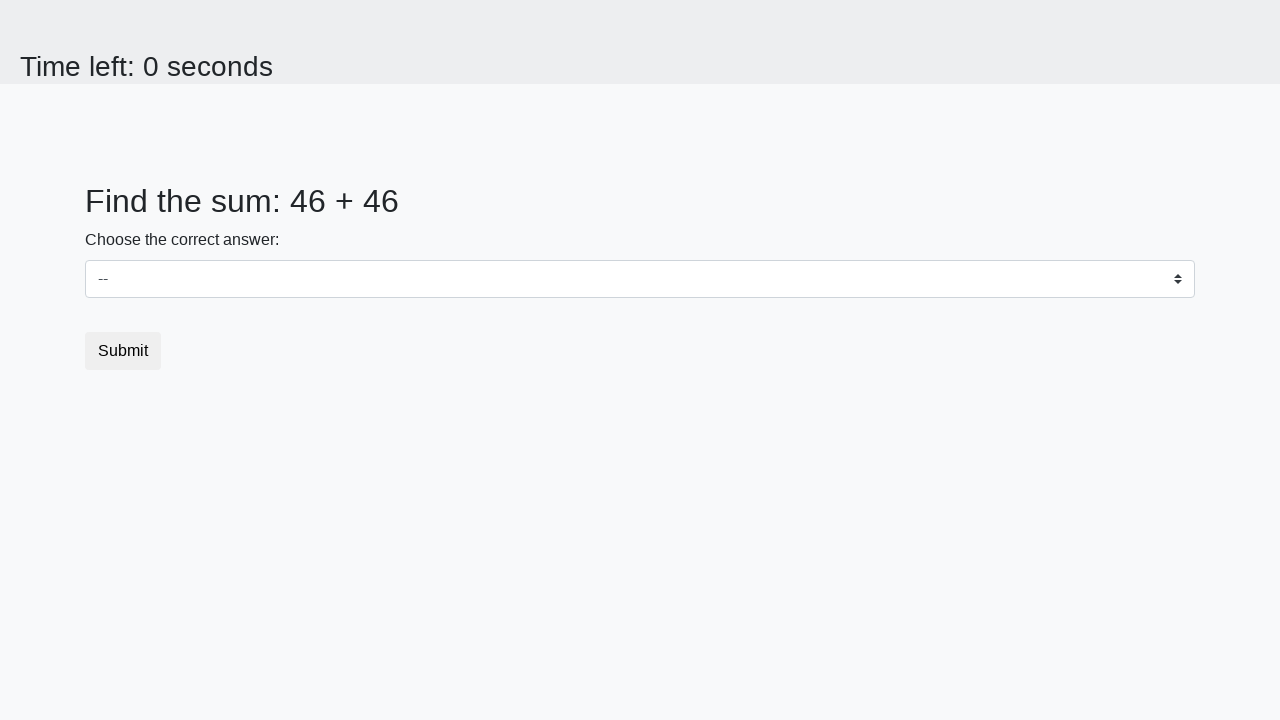

Read first number from page
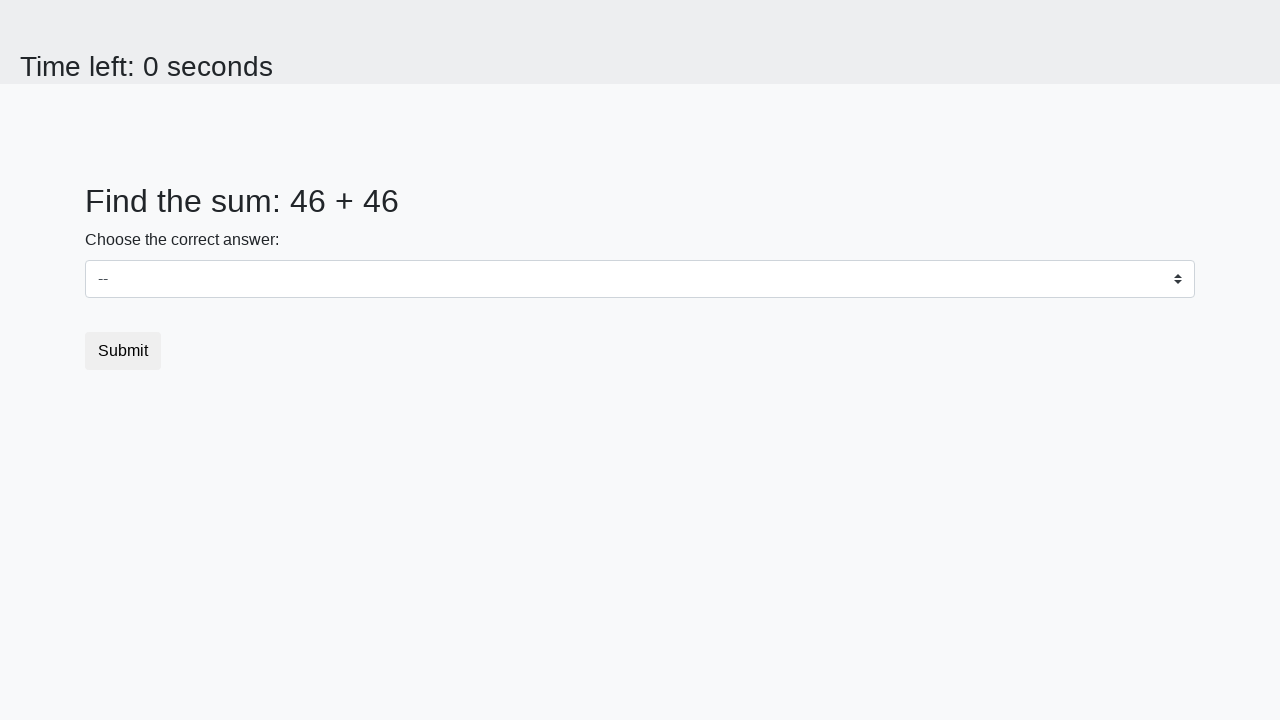

Located second number element
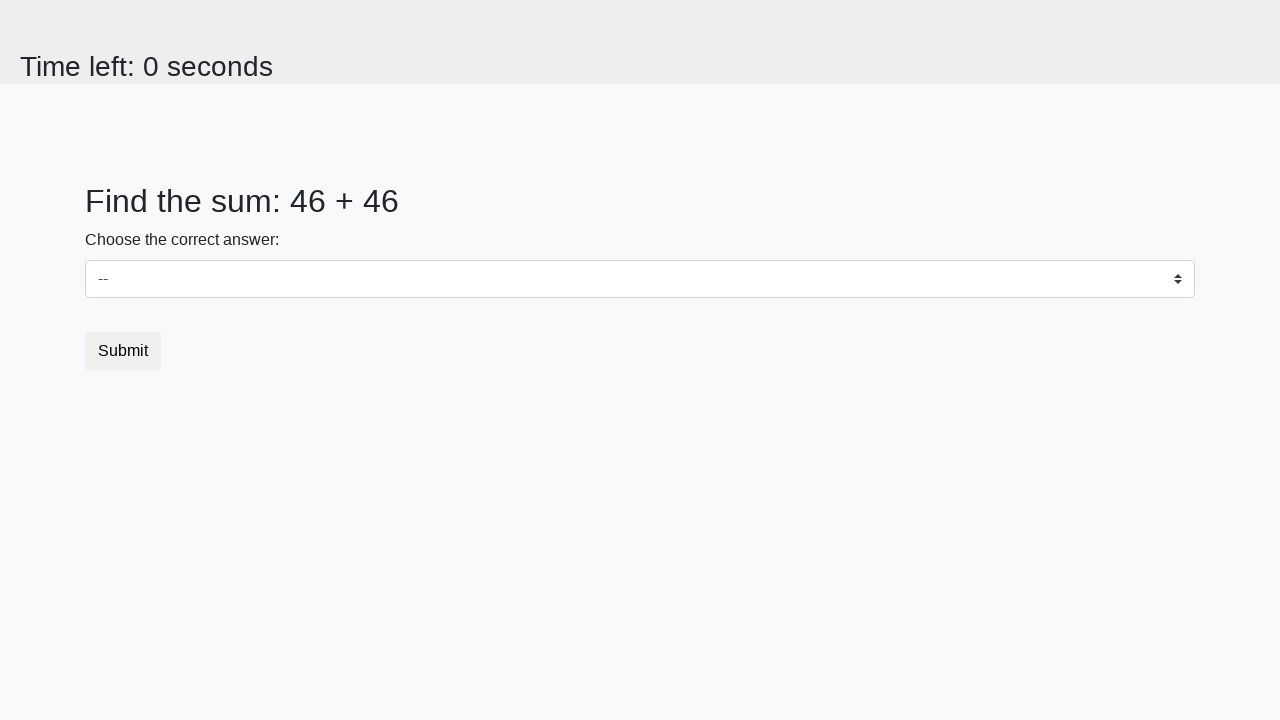

Read second number from page
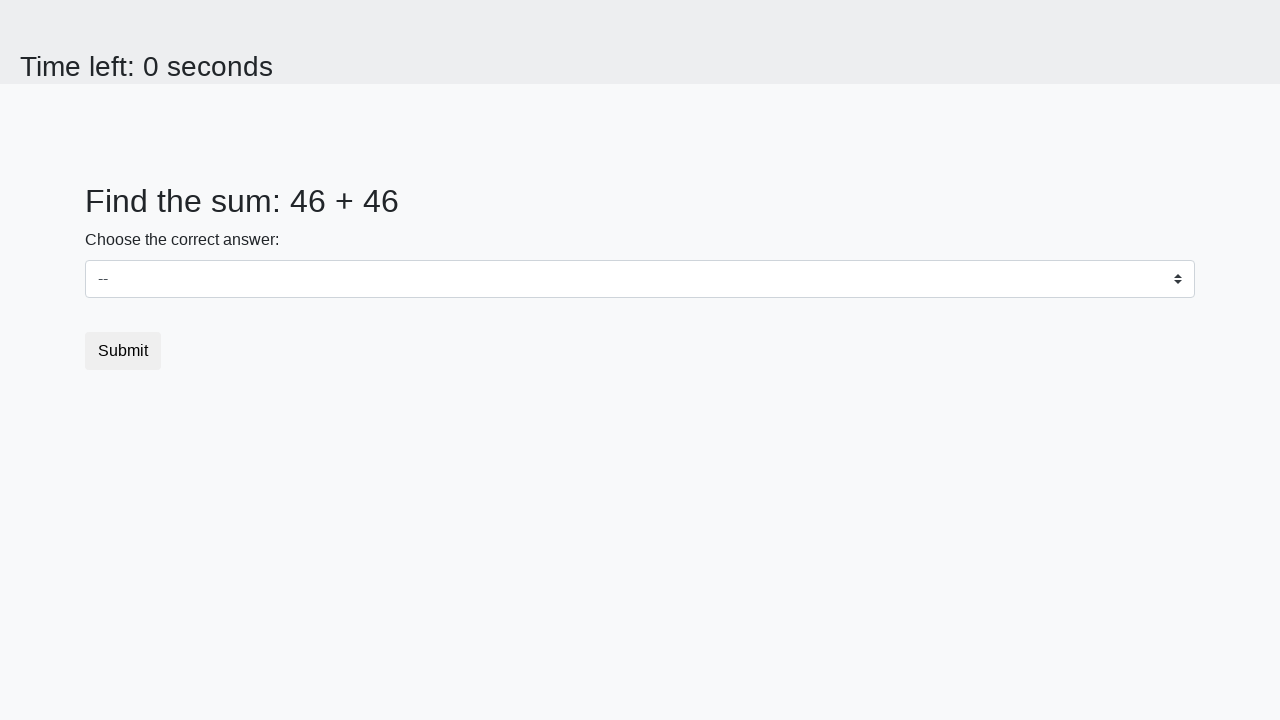

Calculated sum of 46 + 46 = 92
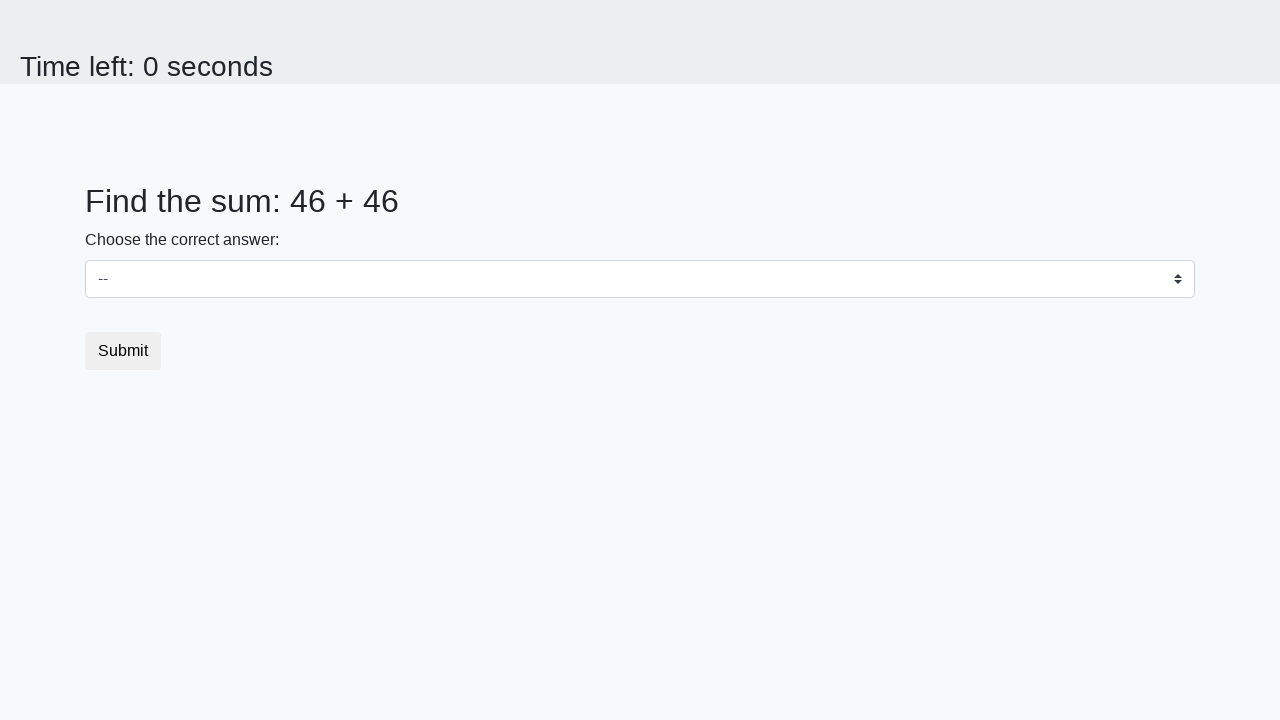

Selected calculated sum '92' from dropdown menu on select
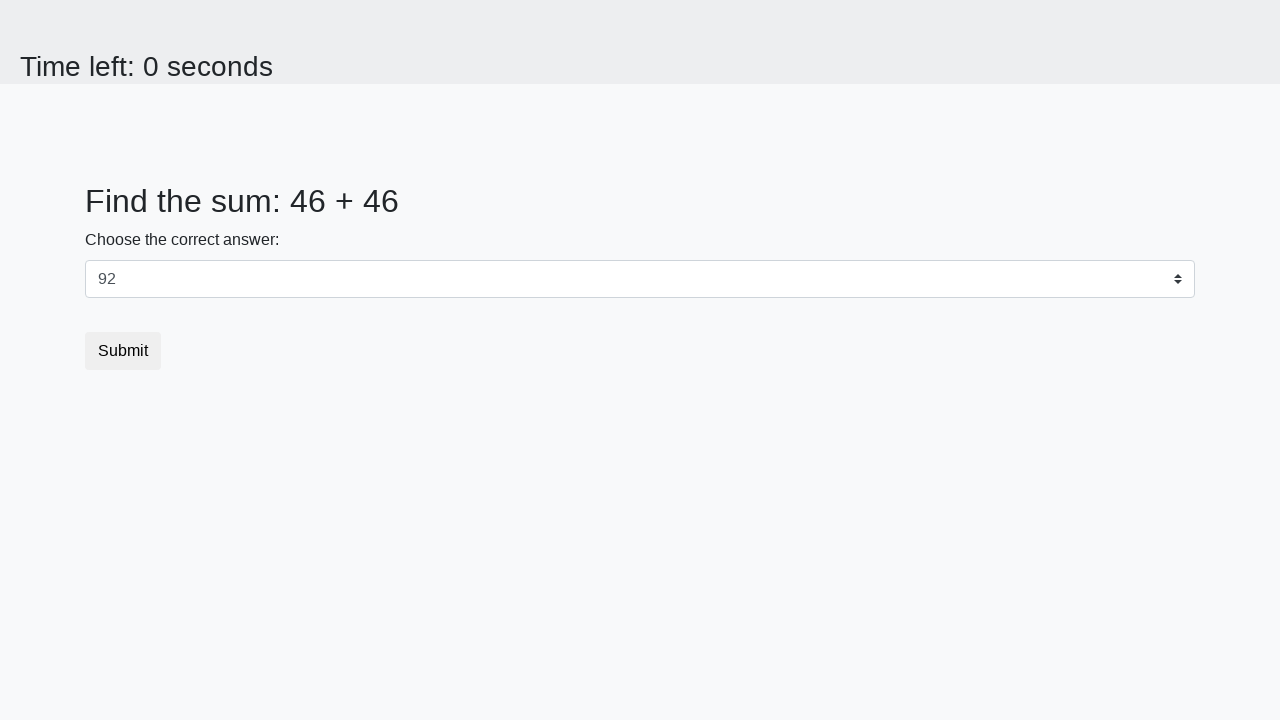

Clicked submit button to complete form at (123, 351) on .btn
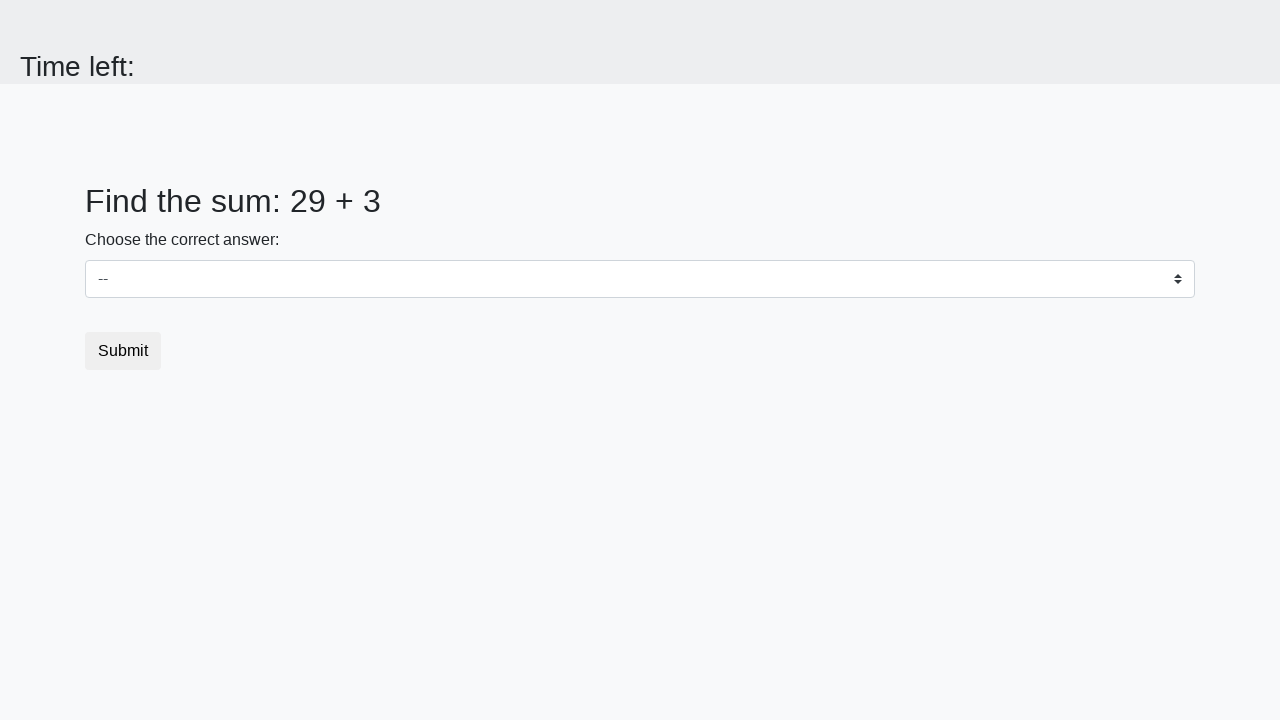

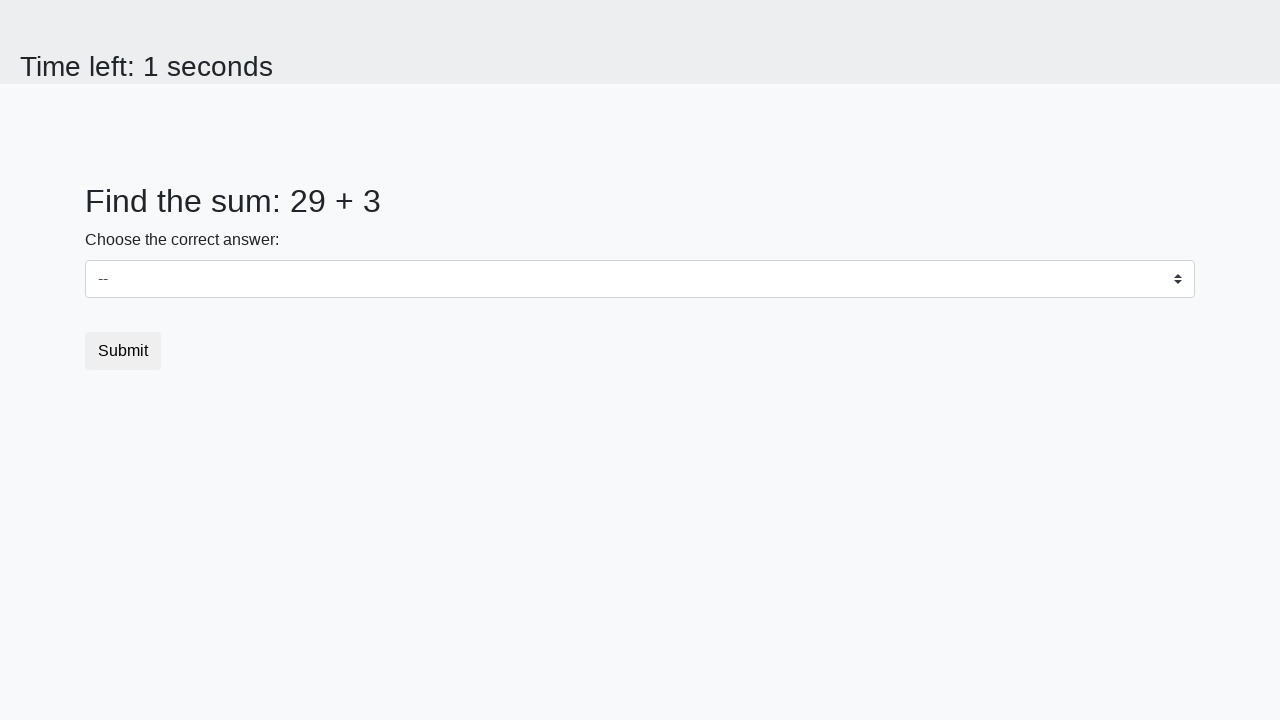